Navigates to the Deloitte Digital homepage and waits for the page to load

Starting URL: https://www.deloittedigital.com/

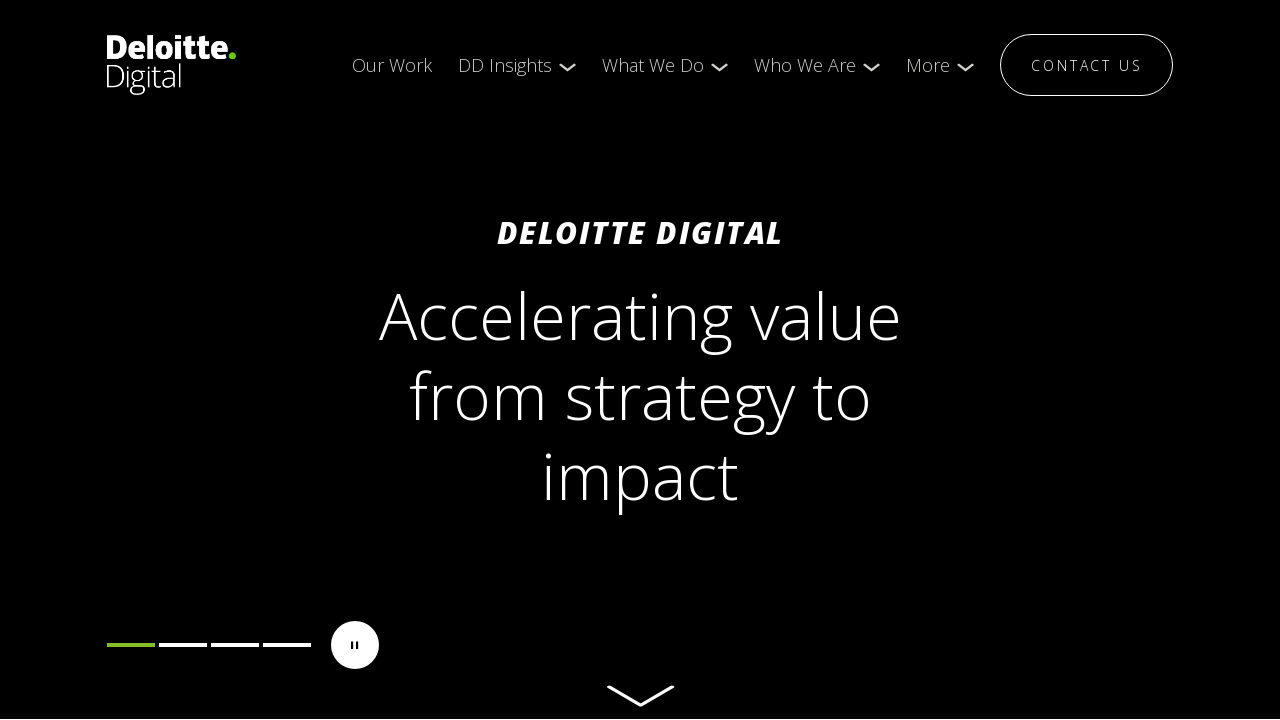

Navigated to Deloitte Digital homepage
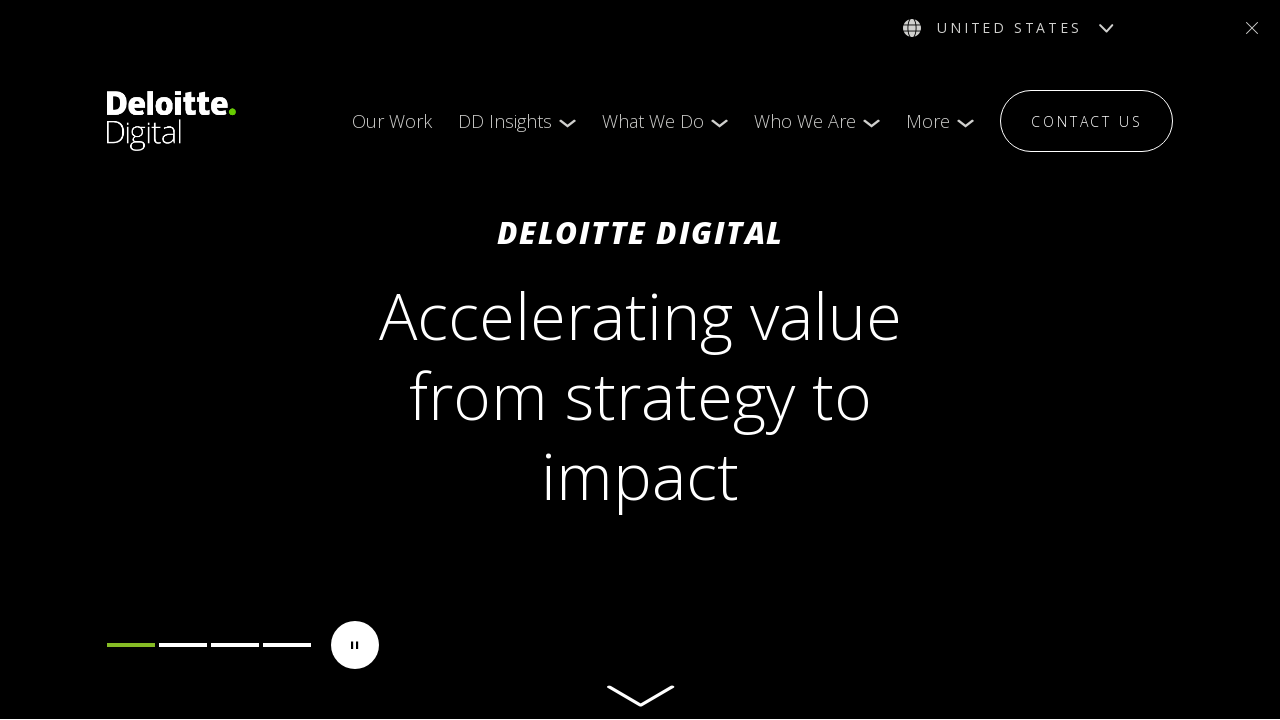

Page DOM content loaded
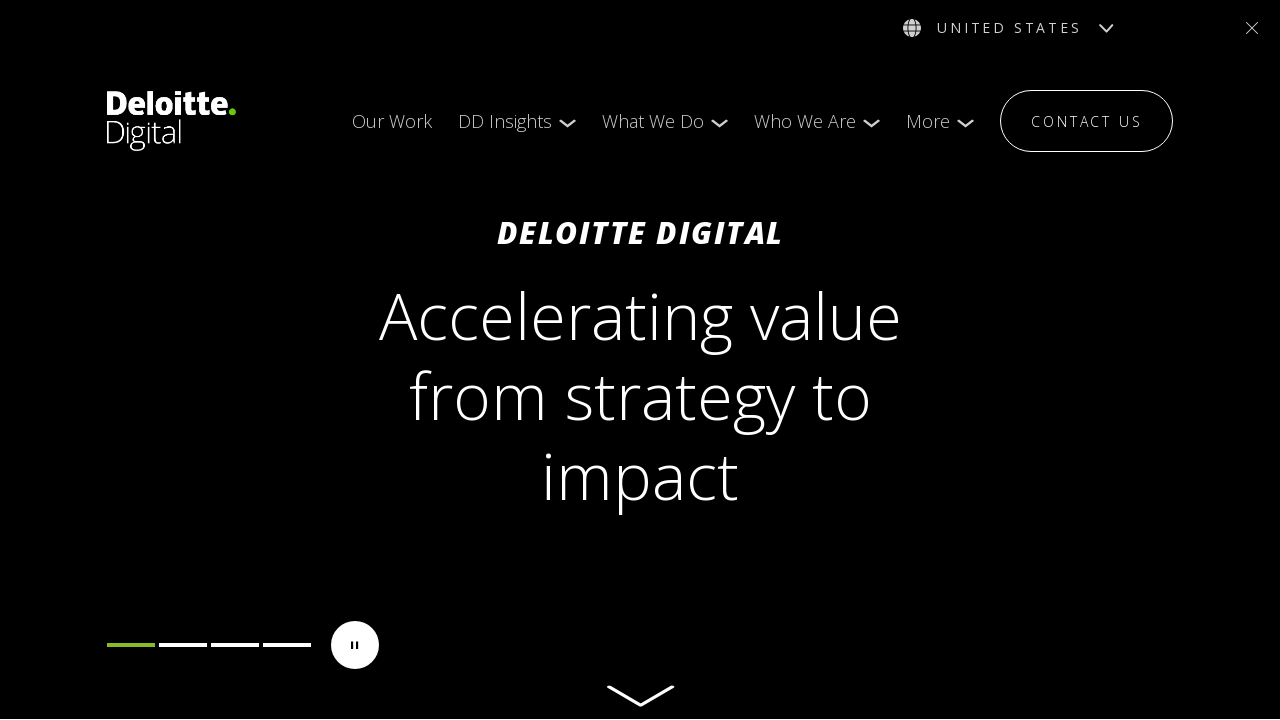

Body element is present, page fully loaded
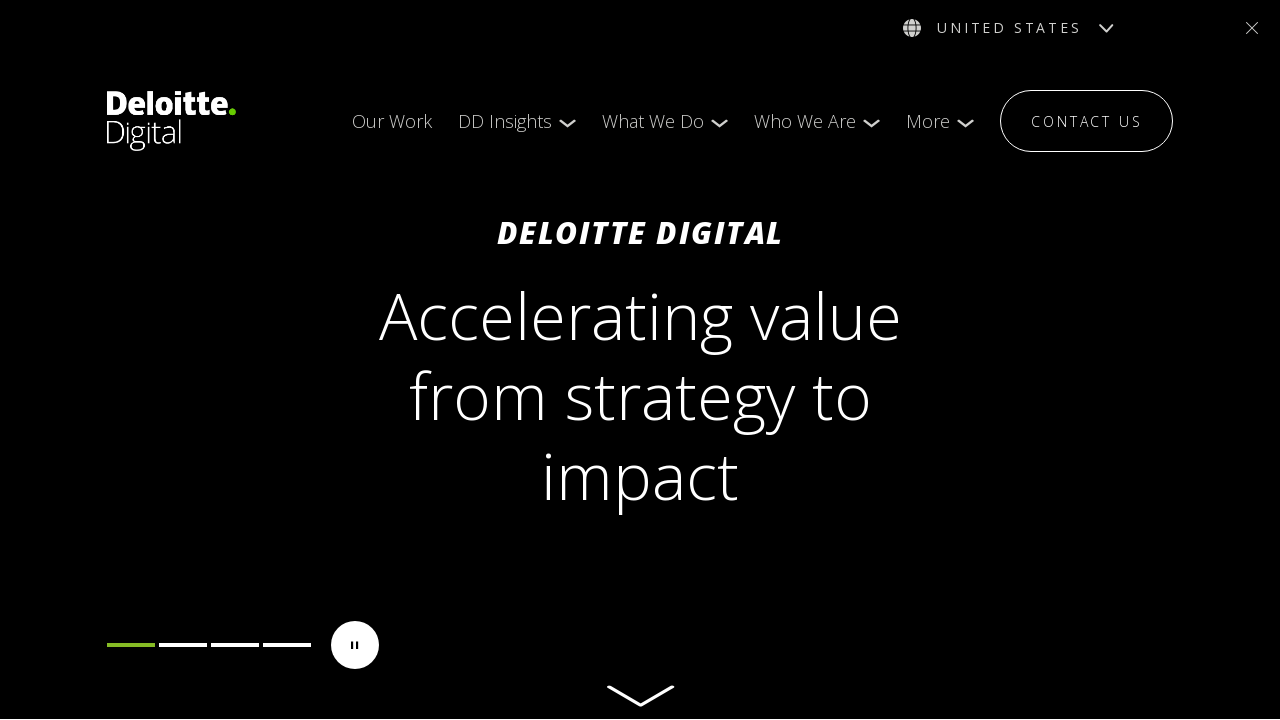

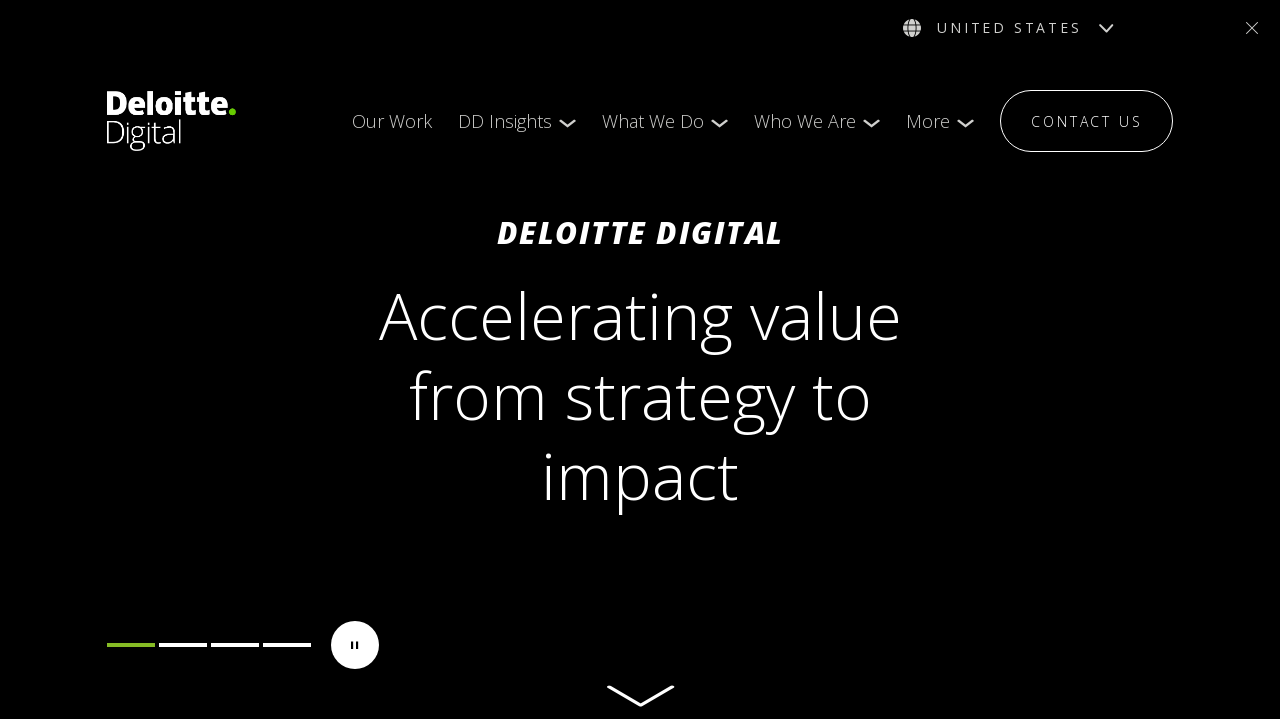